Tests the alert functionality by typing a name in the input field, clicking the Alert button, and accepting the JavaScript alert dialog.

Starting URL: https://rahulshettyacademy.com/AutomationPractice/

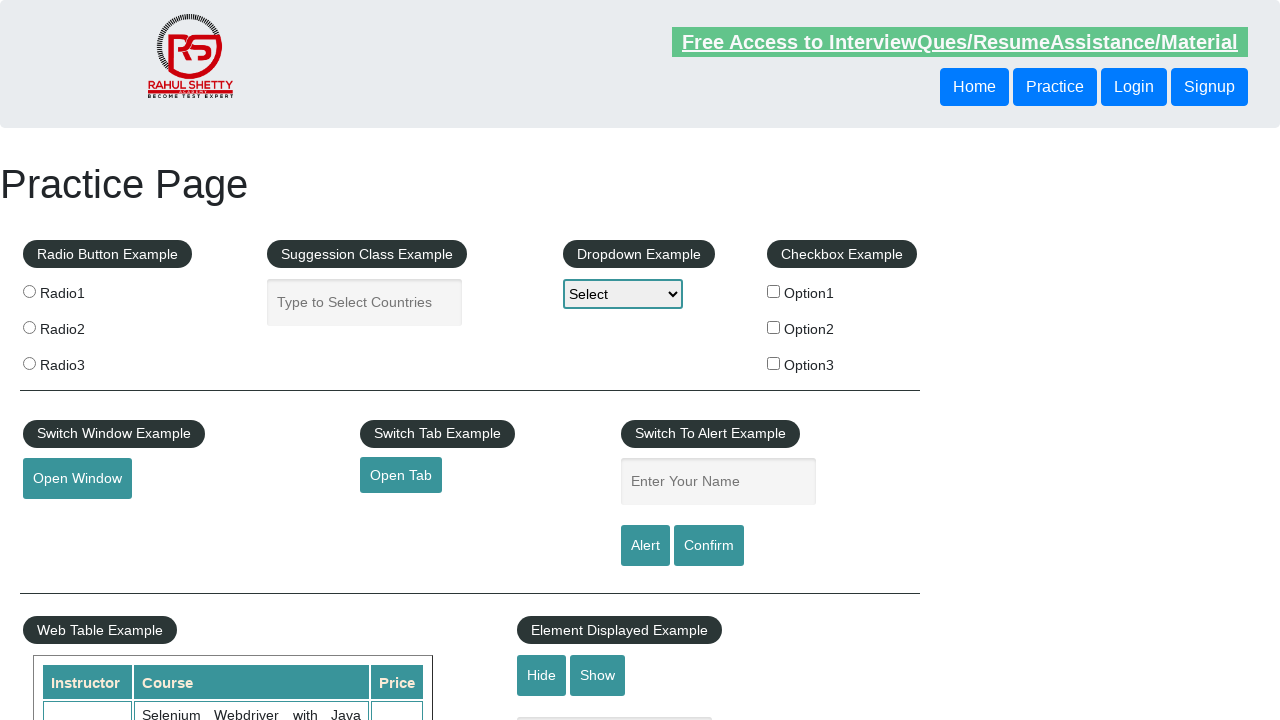

Typed 'Stori Card' in the alert input field on #name
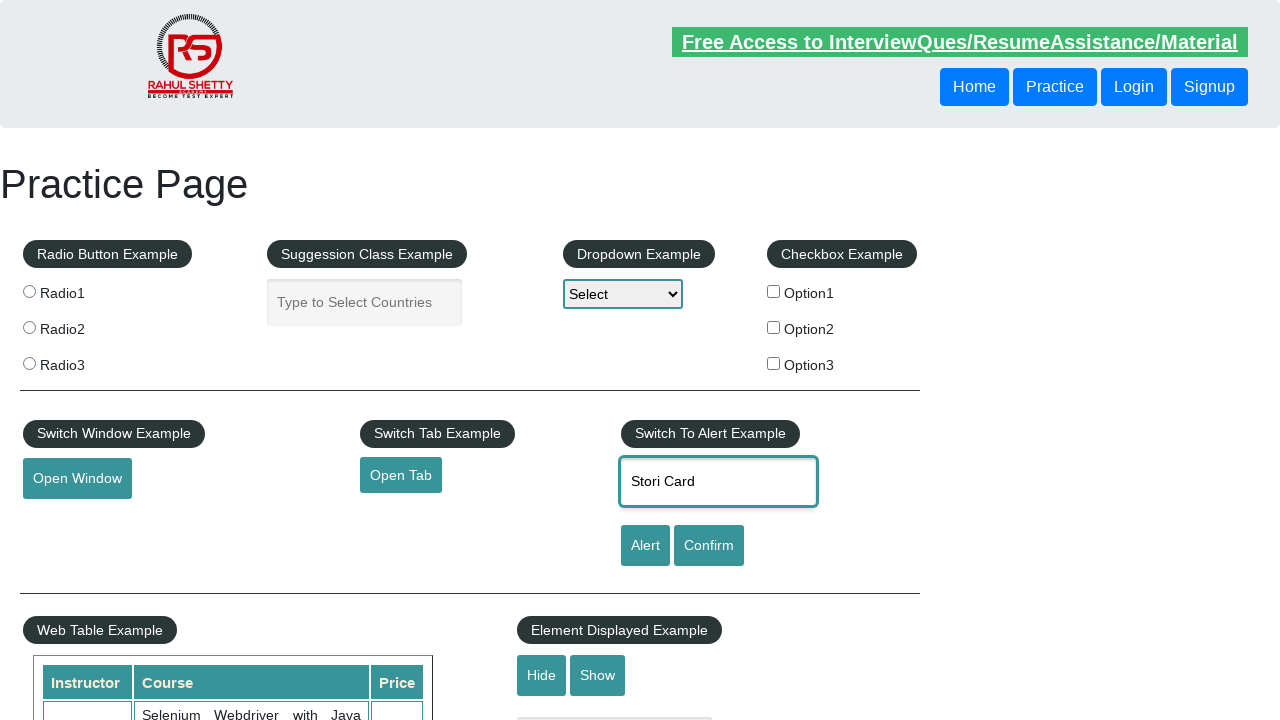

Set up dialog handler to automatically accept alerts
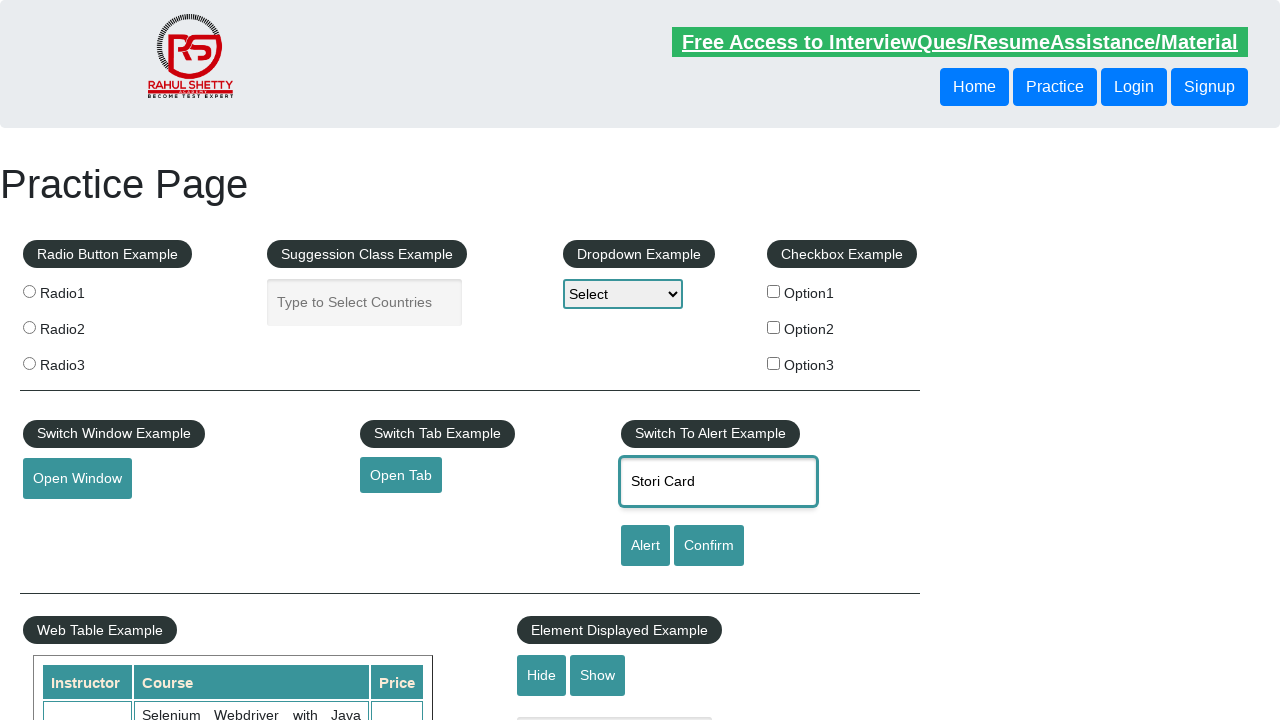

Clicked the Alert button to trigger the JavaScript alert at (645, 546) on #alertbtn
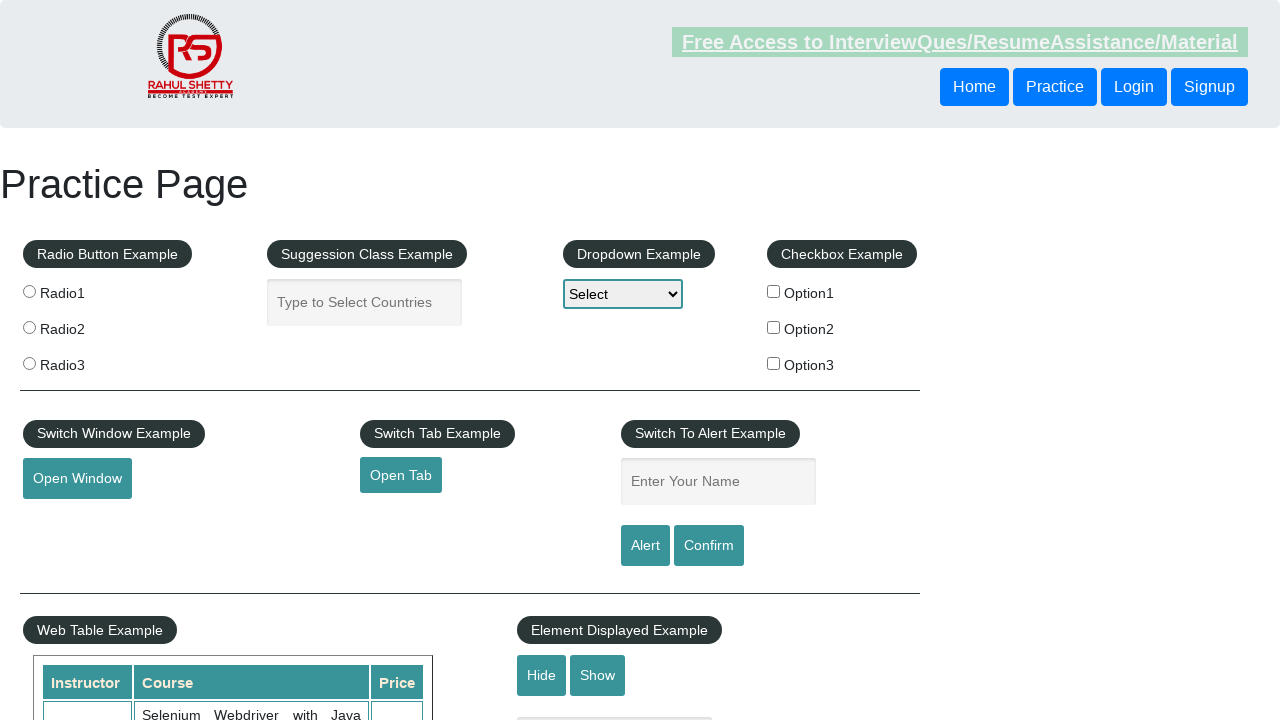

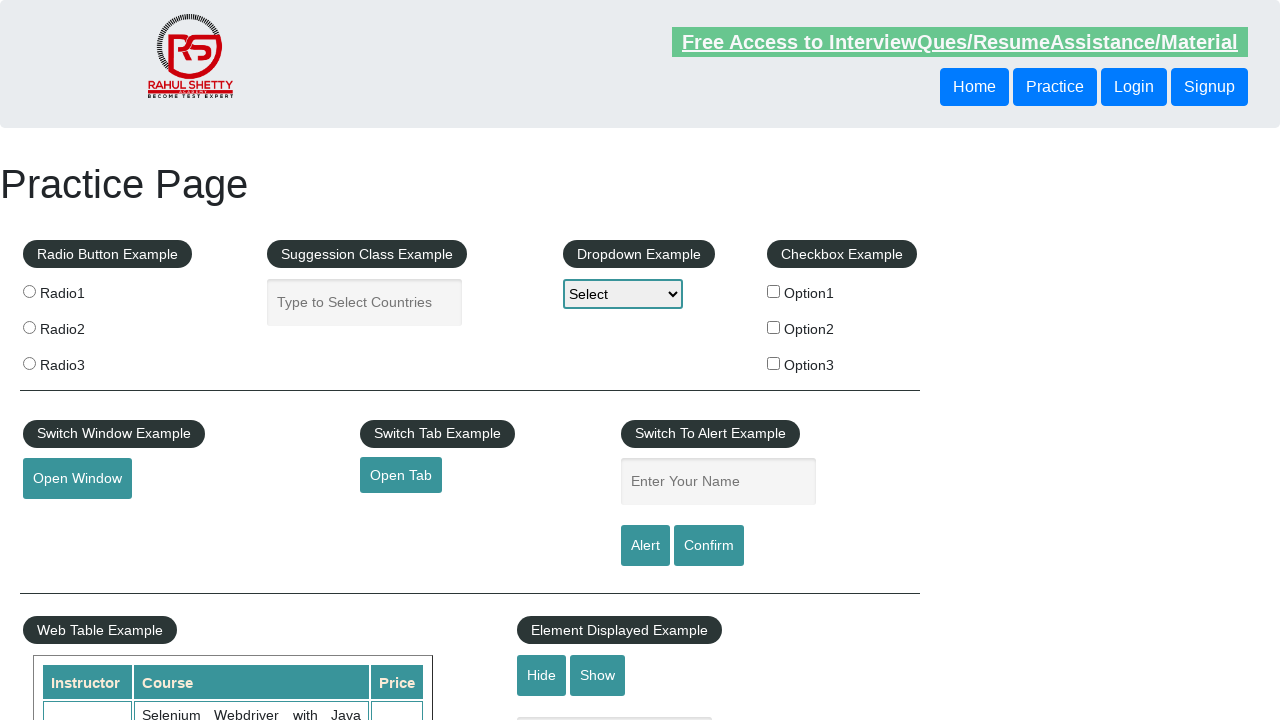